Tests deposit functionality by logging in as a customer and making a deposit

Starting URL: https://www.globalsqa.com/angularJs-protractor/BankingProject/#/login

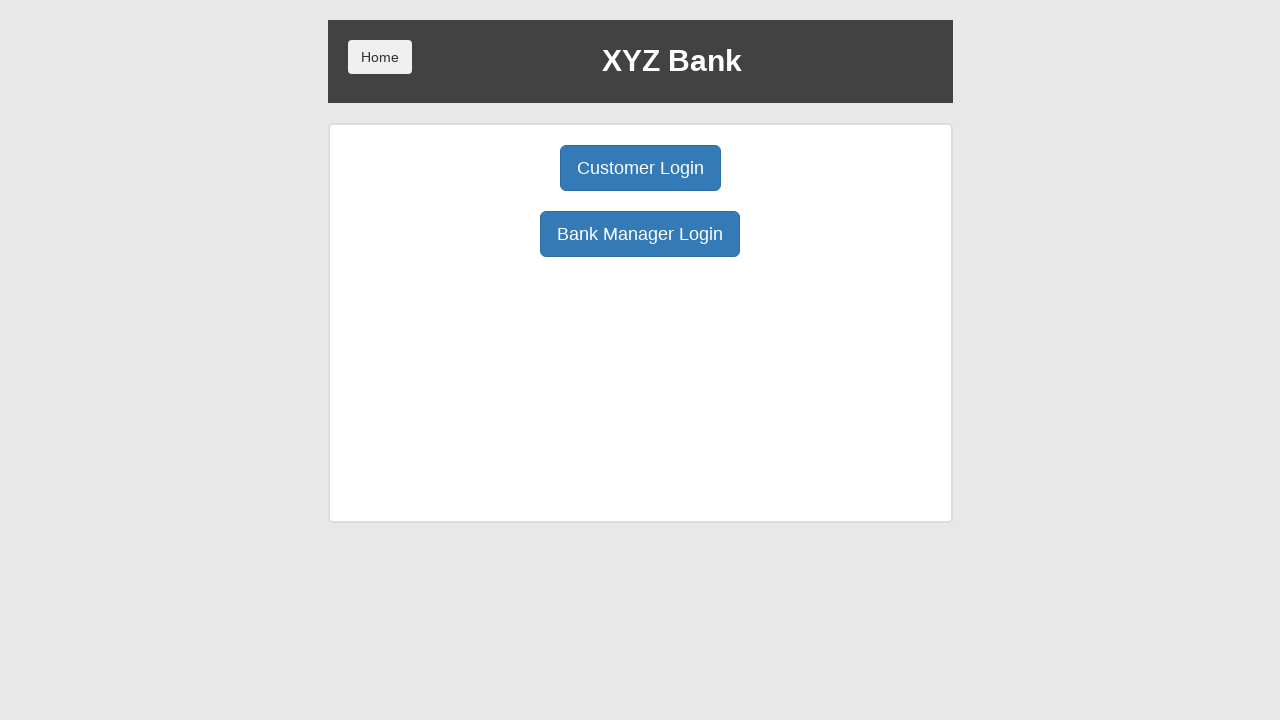

Clicked Customer Login button at (640, 168) on body > div > div > div.ng-scope > div > div.borderM.box.padT20 > div:nth-child(1
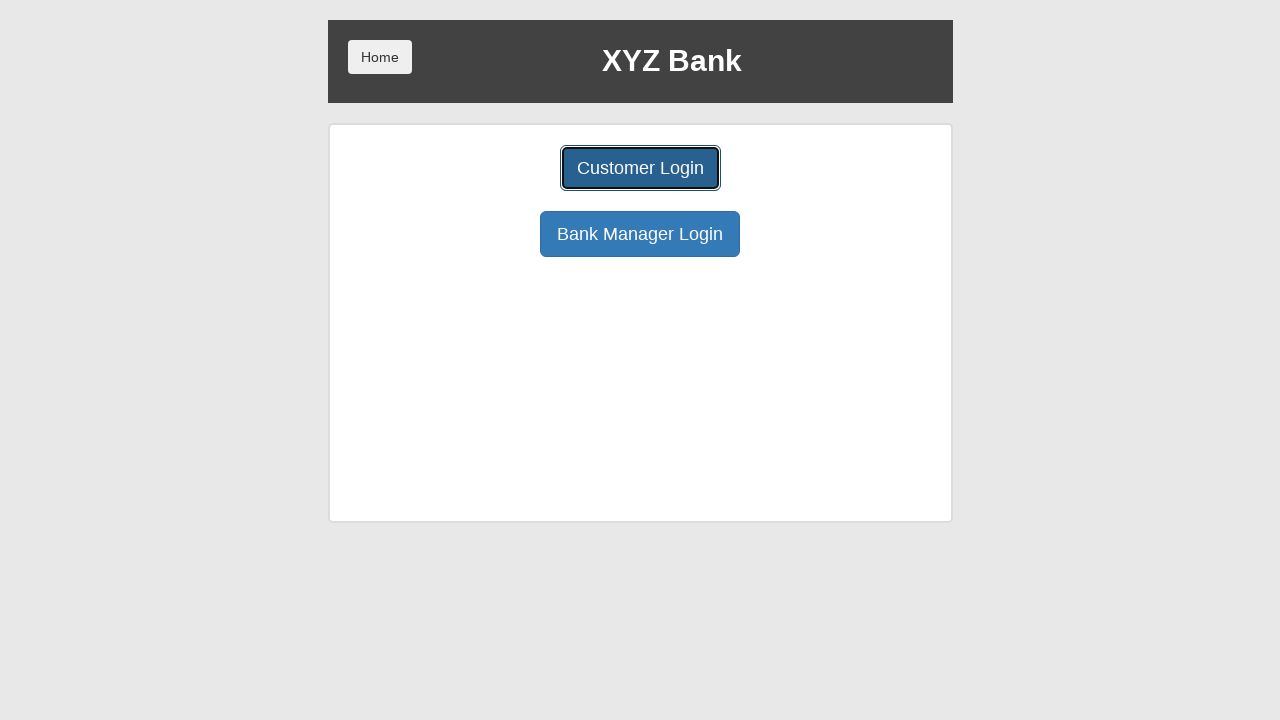

Waited 2 seconds for page to load
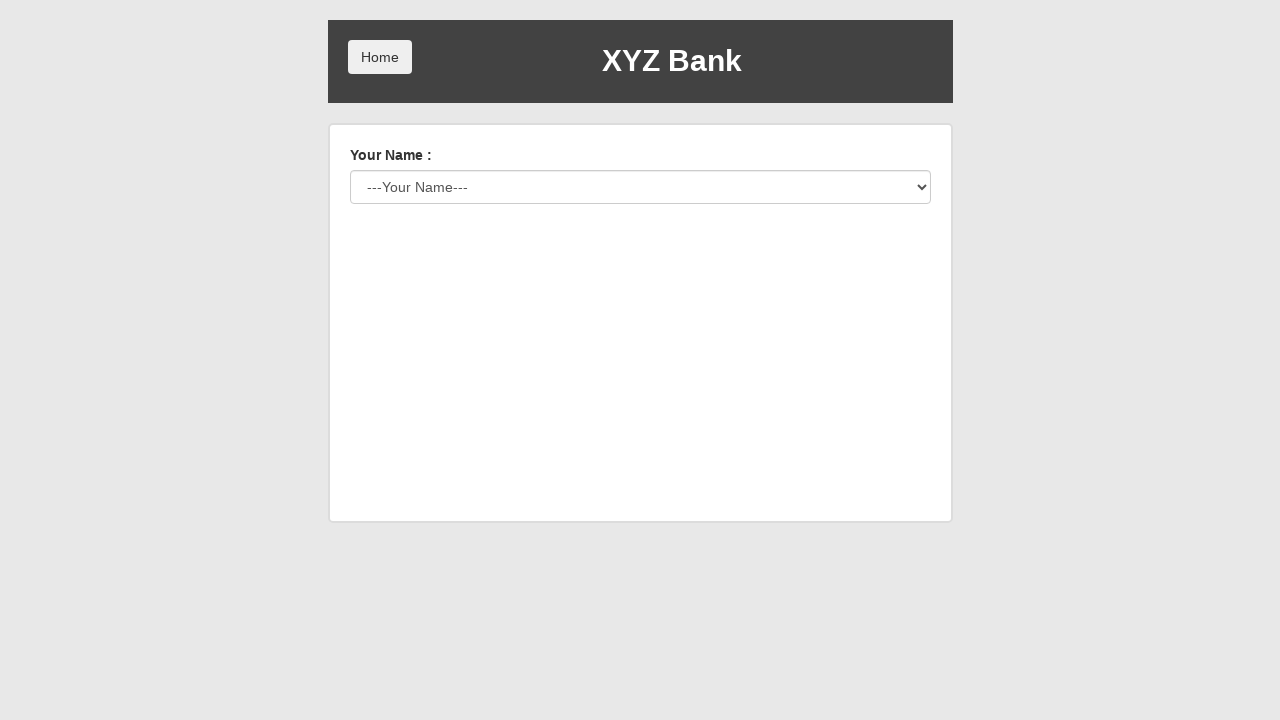

Clicked customer selection dropdown at (640, 187) on #userSelect
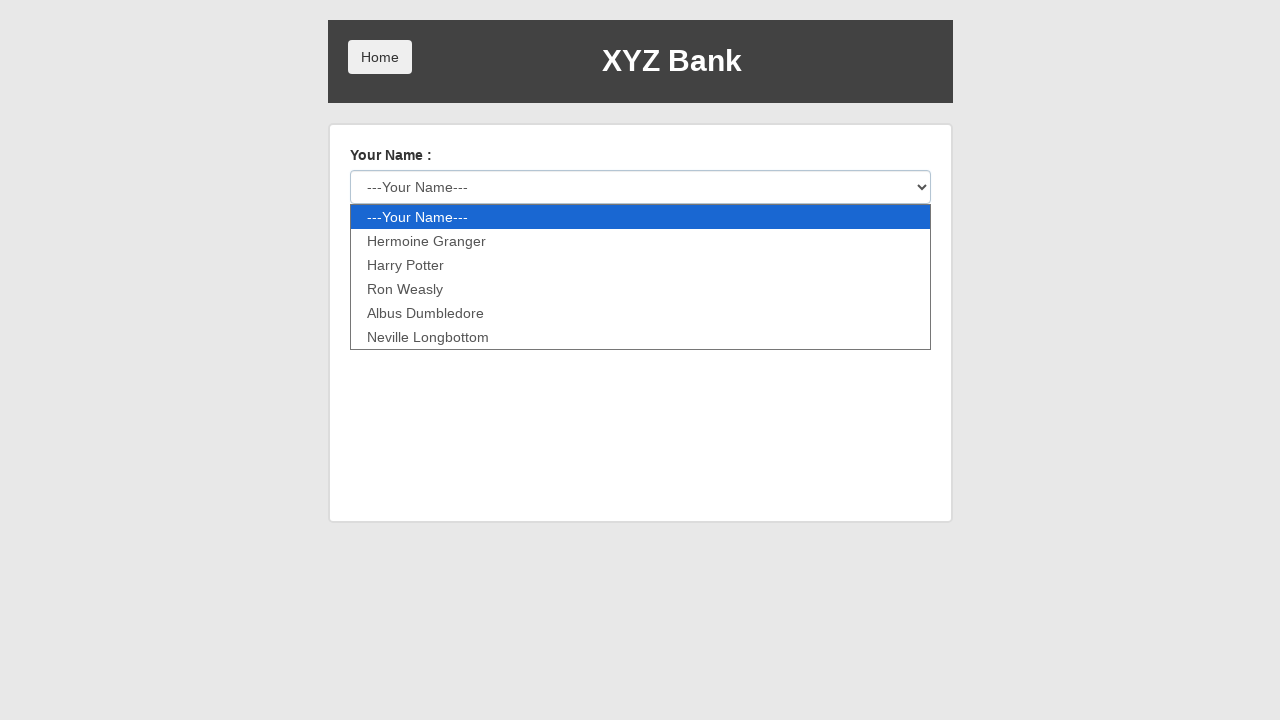

Pressed ArrowDown to select a customer from dropdown
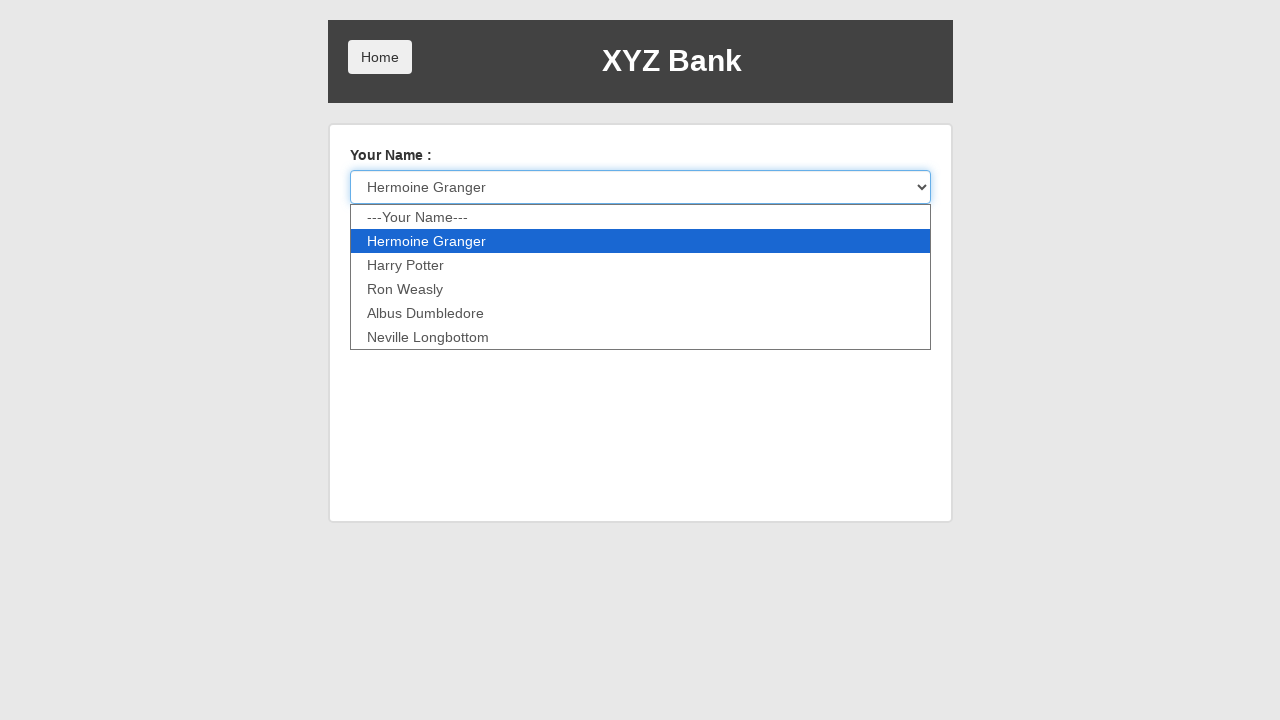

Pressed Enter to confirm customer selection
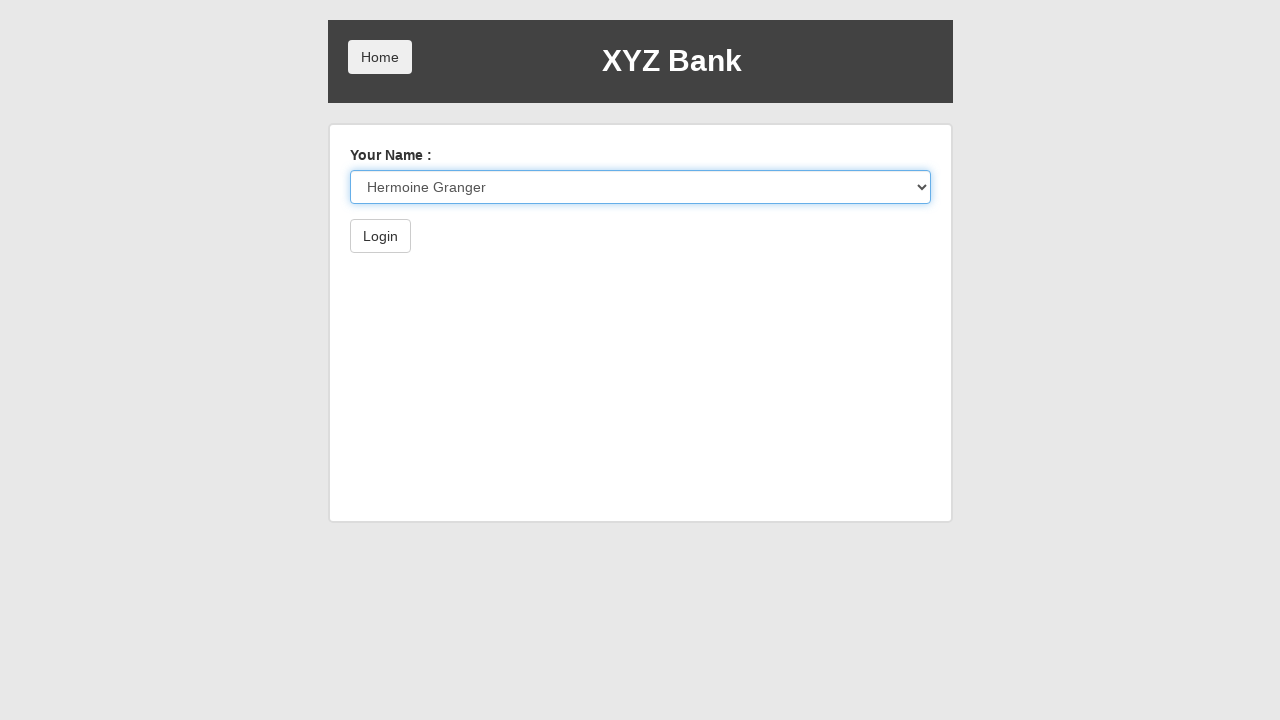

Clicked Login button to authenticate as selected customer at (380, 236) on body > div > div > div.ng-scope > div > form > button
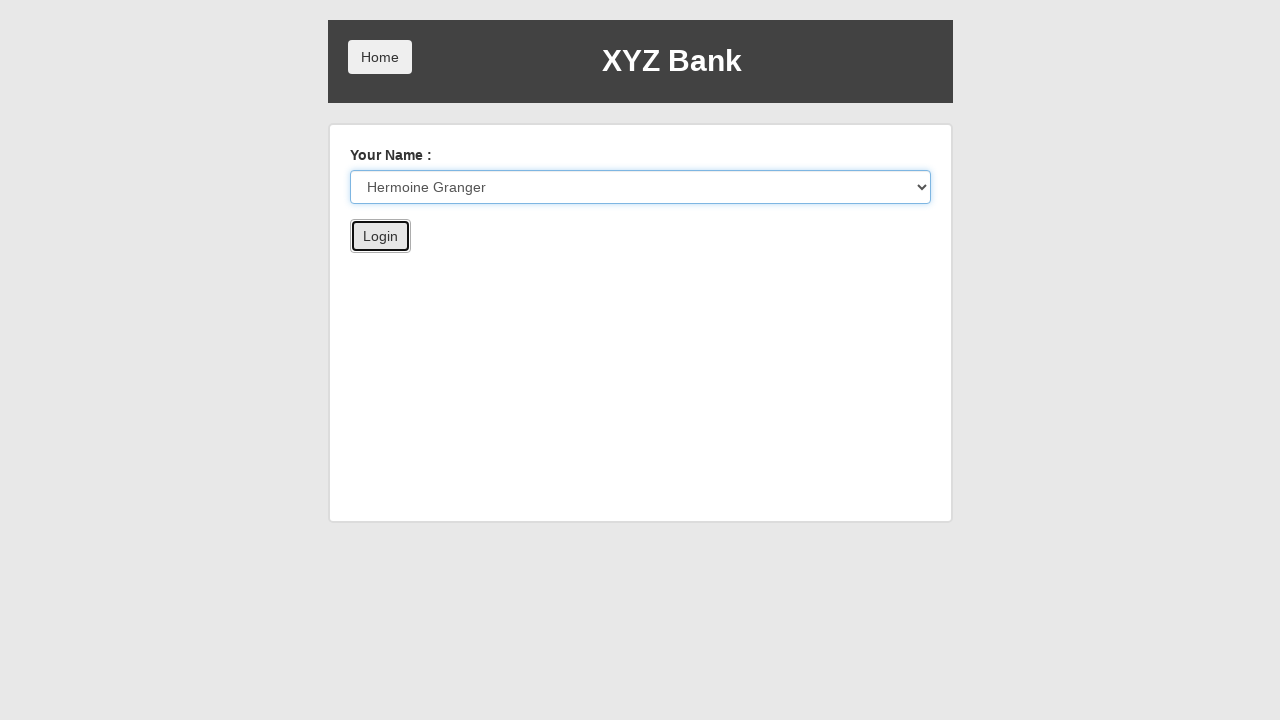

Waited 2 seconds for login to complete
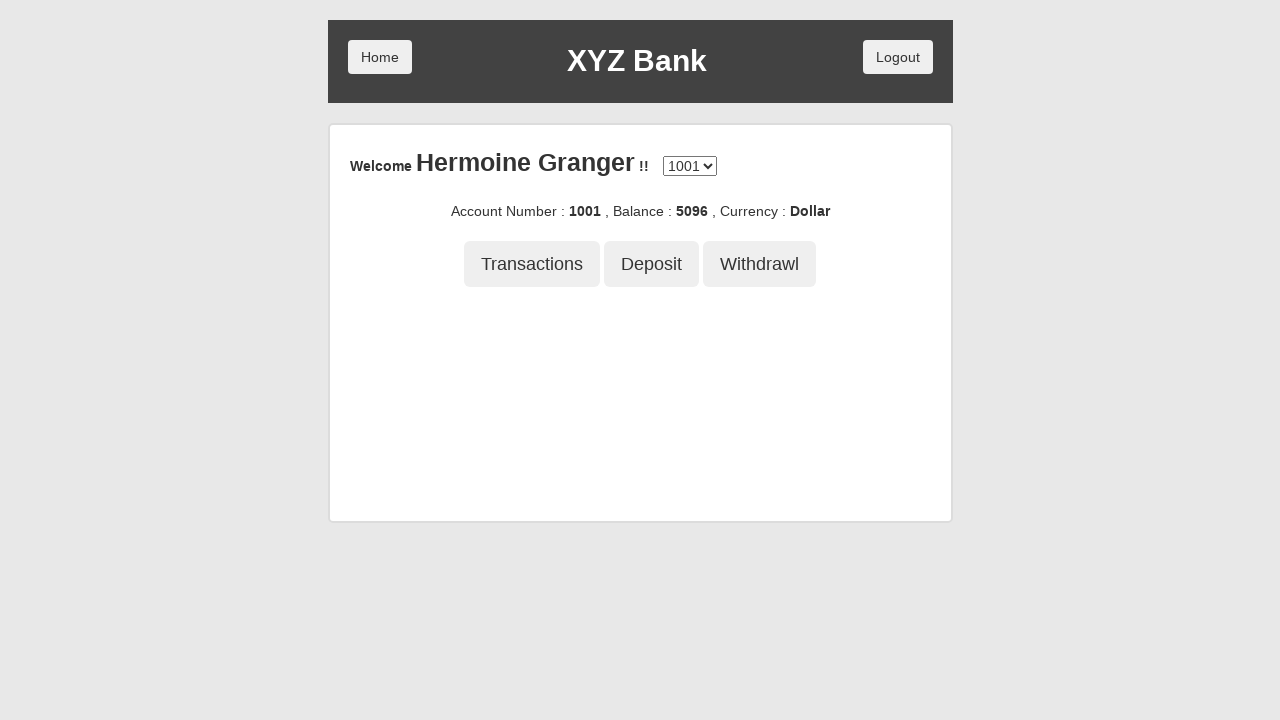

Clicked Deposit button in customer dashboard at (652, 264) on body > div > div > div.ng-scope > div > div:nth-child(5) > button:nth-child(2)
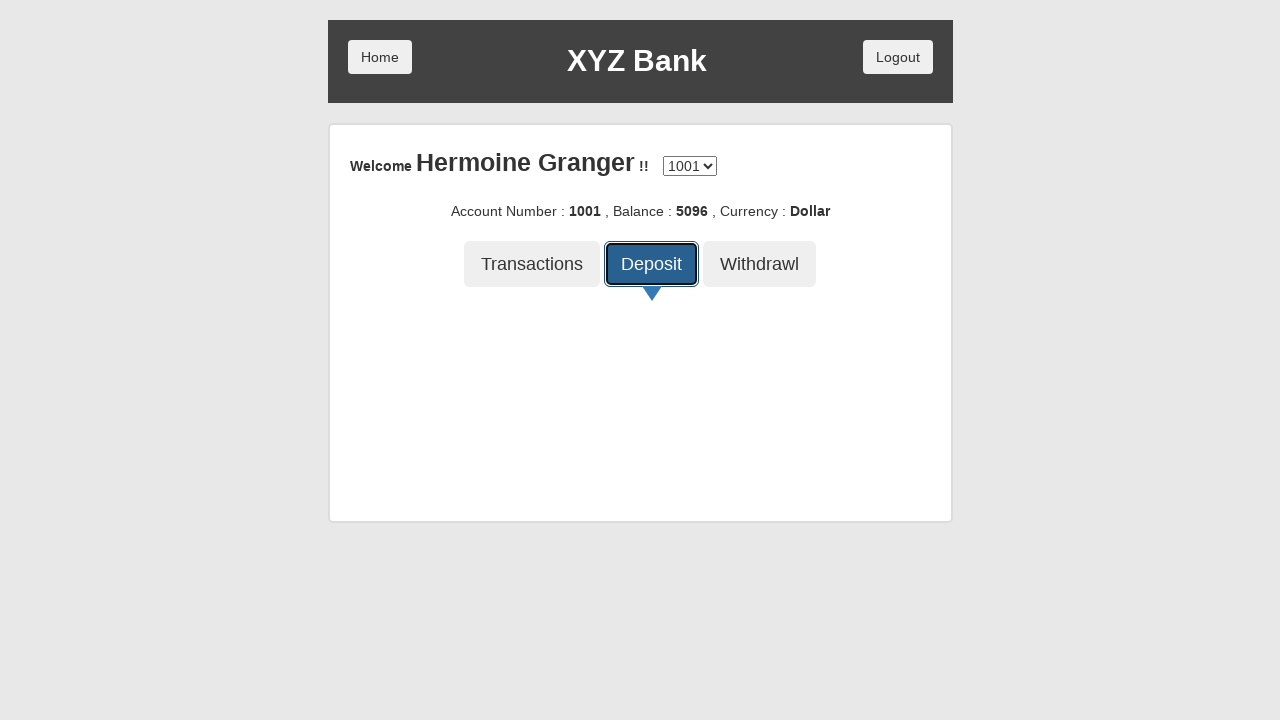

Waited 2 seconds for Deposit form to load
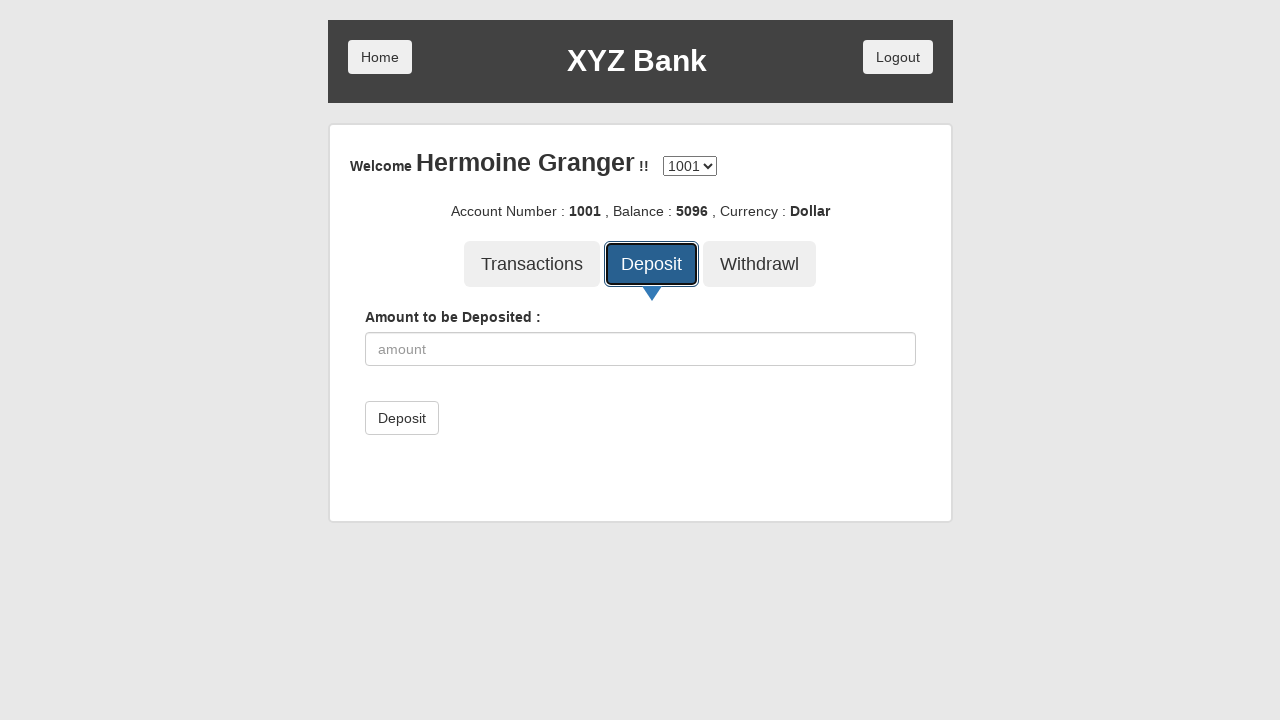

Filled deposit amount field with 500 on body > div > div > div.ng-scope > div > div.container-fluid.mainBox.ng-scope > d
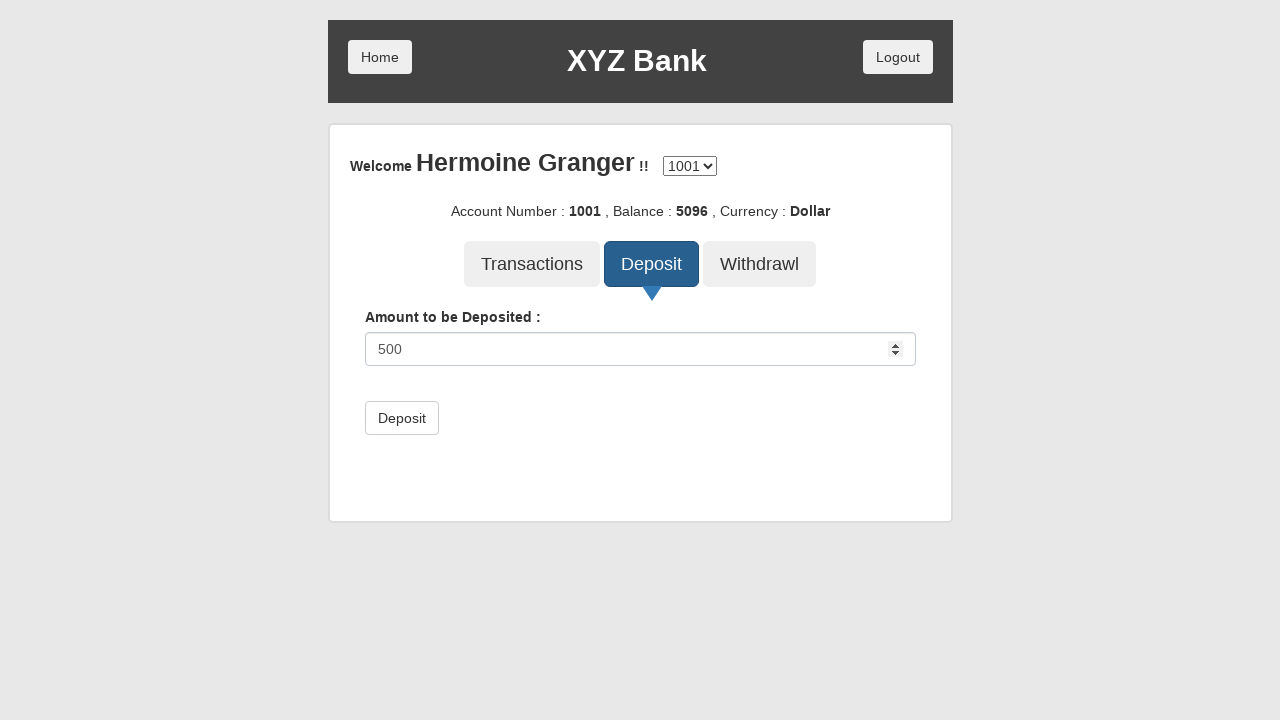

Clicked submit button to process deposit at (402, 418) on body > div > div > div.ng-scope > div > div.container-fluid.mainBox.ng-scope > d
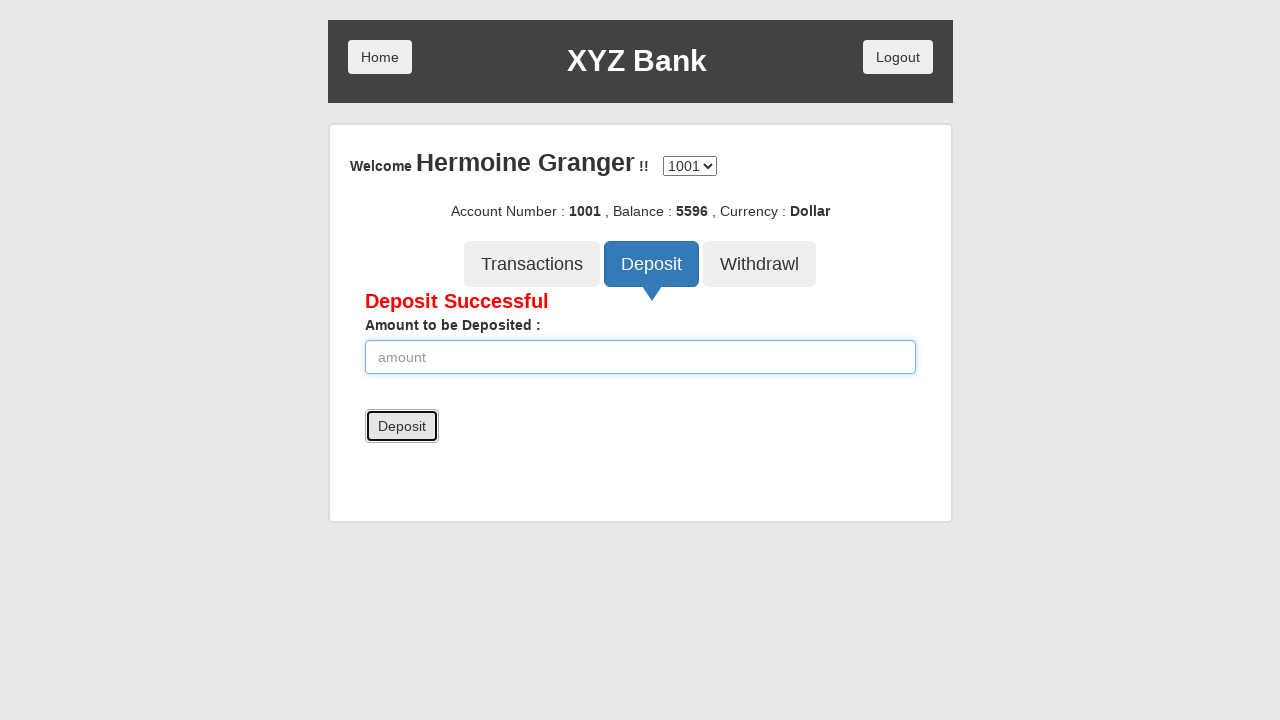

Waited 2 seconds for deposit transaction to complete
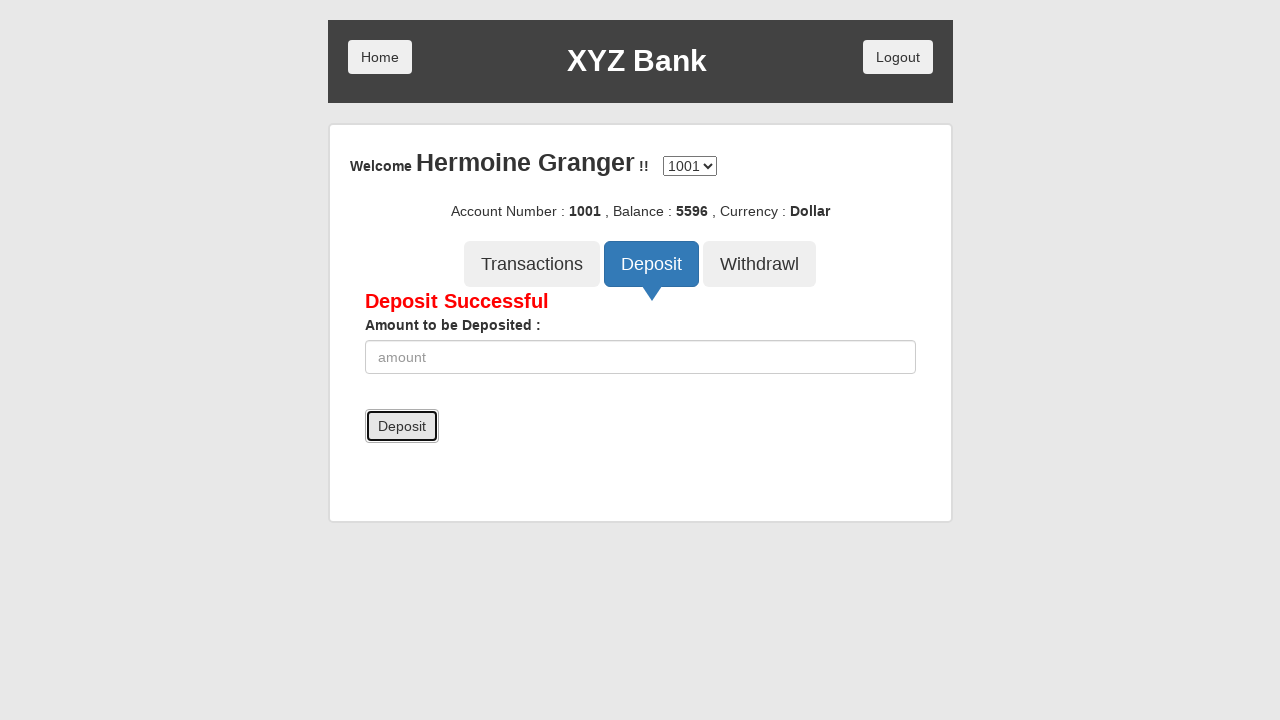

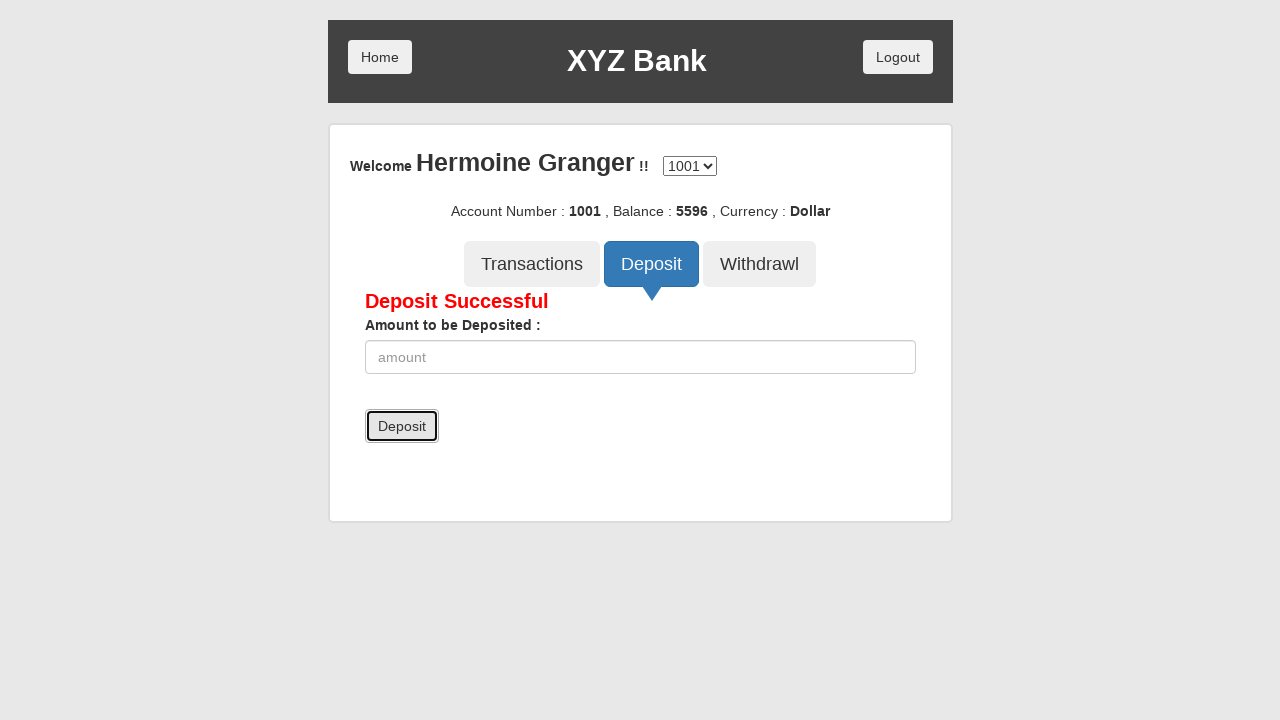